Tests registration form validation by entering mismatched confirmation password and verifying the error message

Starting URL: https://alada.vn/tai-khoan/dang-ky.html

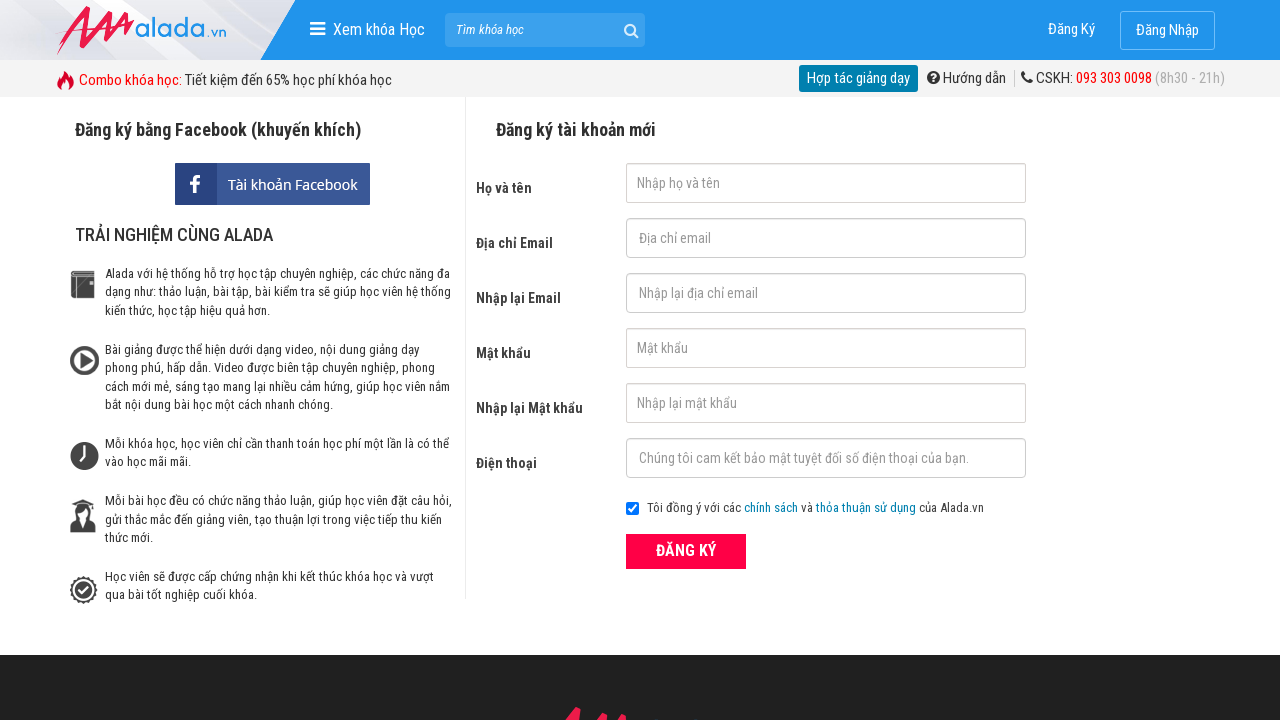

Filled first name field with 'Joe Biden' on #txtFirstname
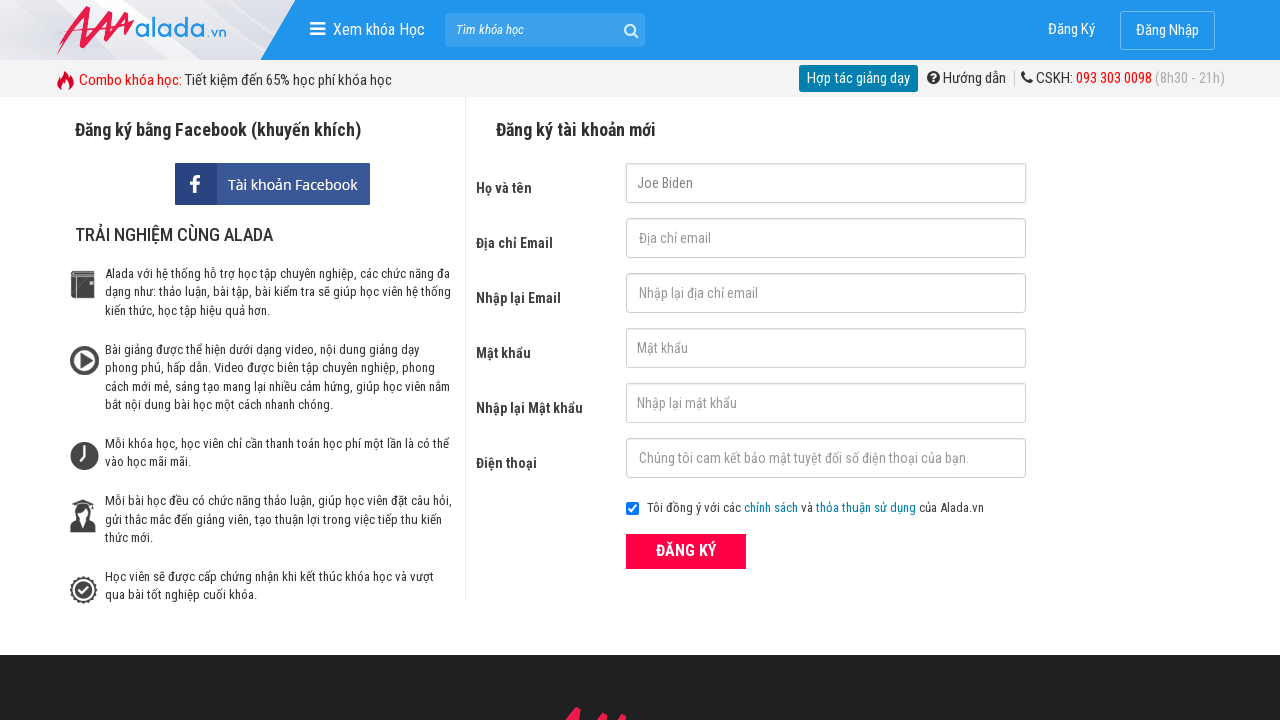

Filled email field with 'sample.user@gmail.com' on #txtEmail
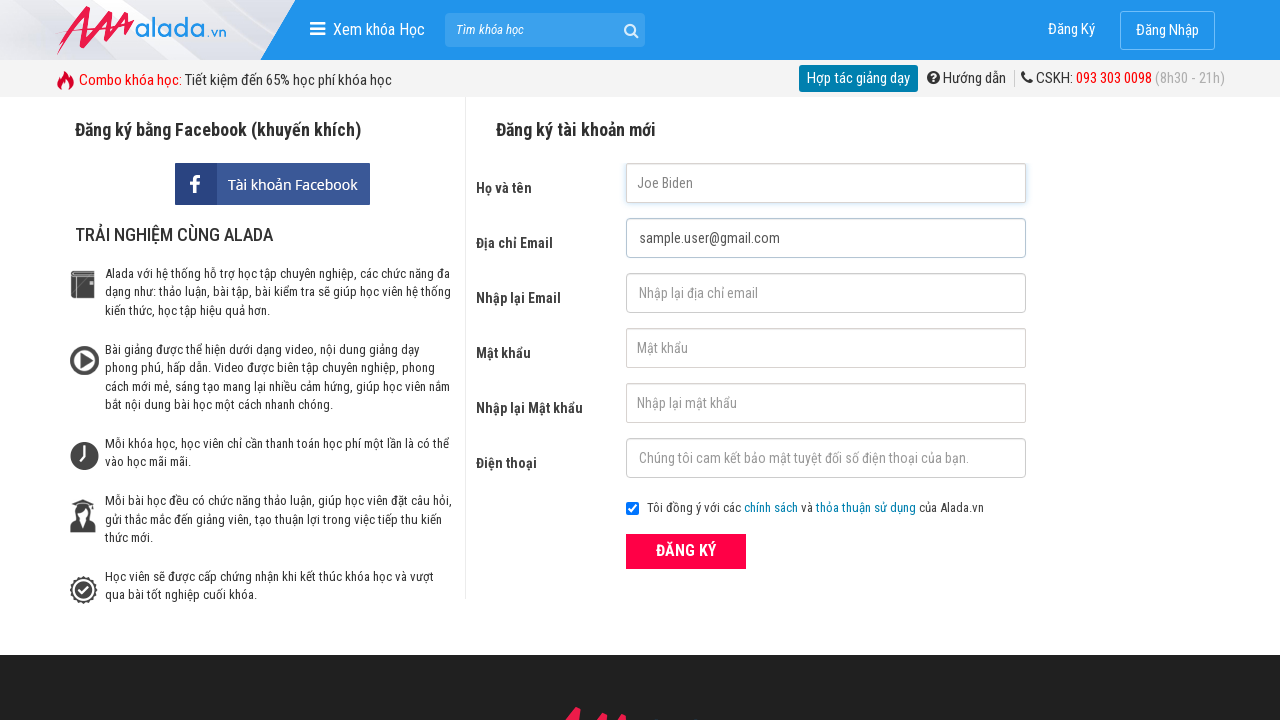

Filled confirm email field with 'sample.user@gmail.com' on #txtCEmail
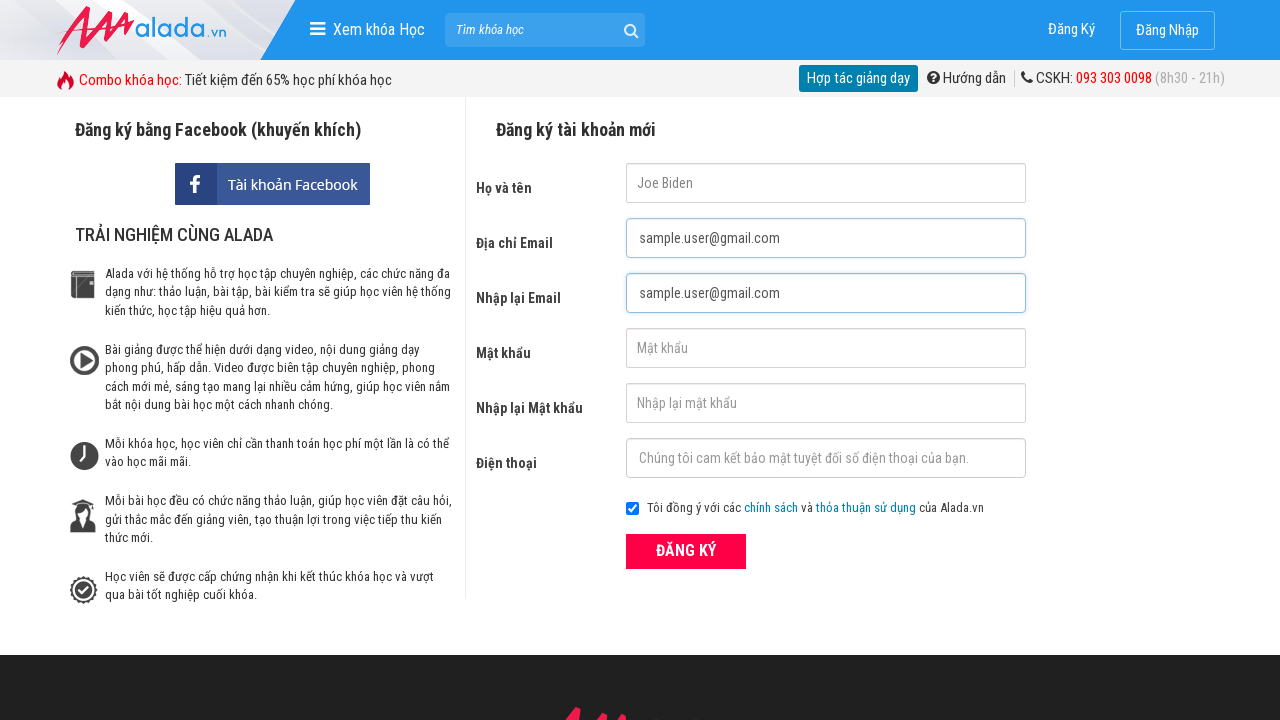

Filled password field with '123456' on #txtPassword
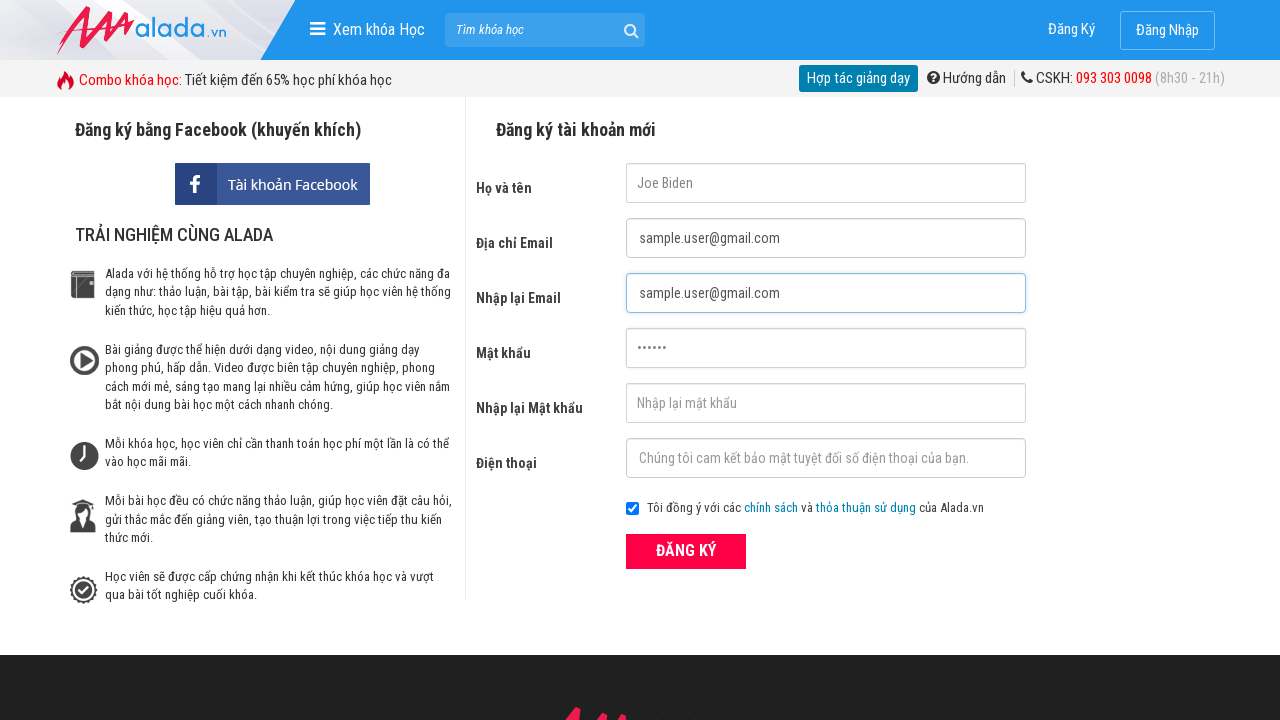

Filled confirm password field with mismatched password '123457' on #txtCPassword
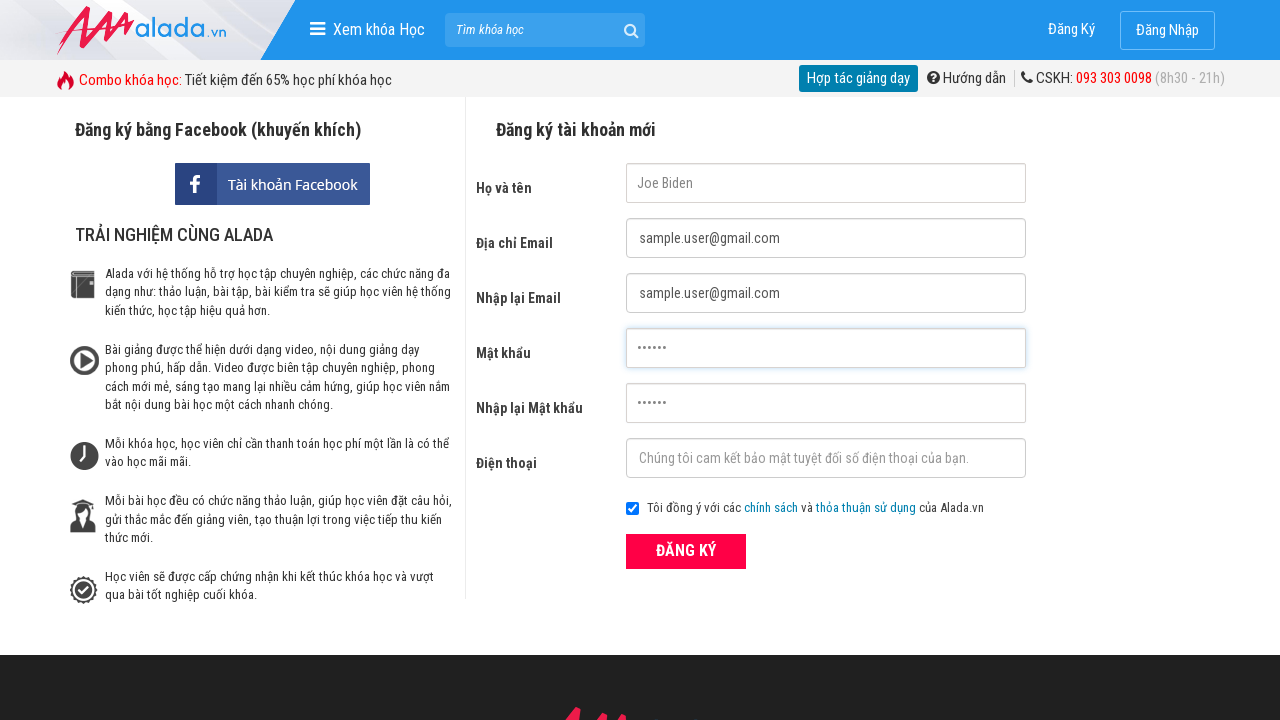

Filled phone field with '0987654321' on #txtPhone
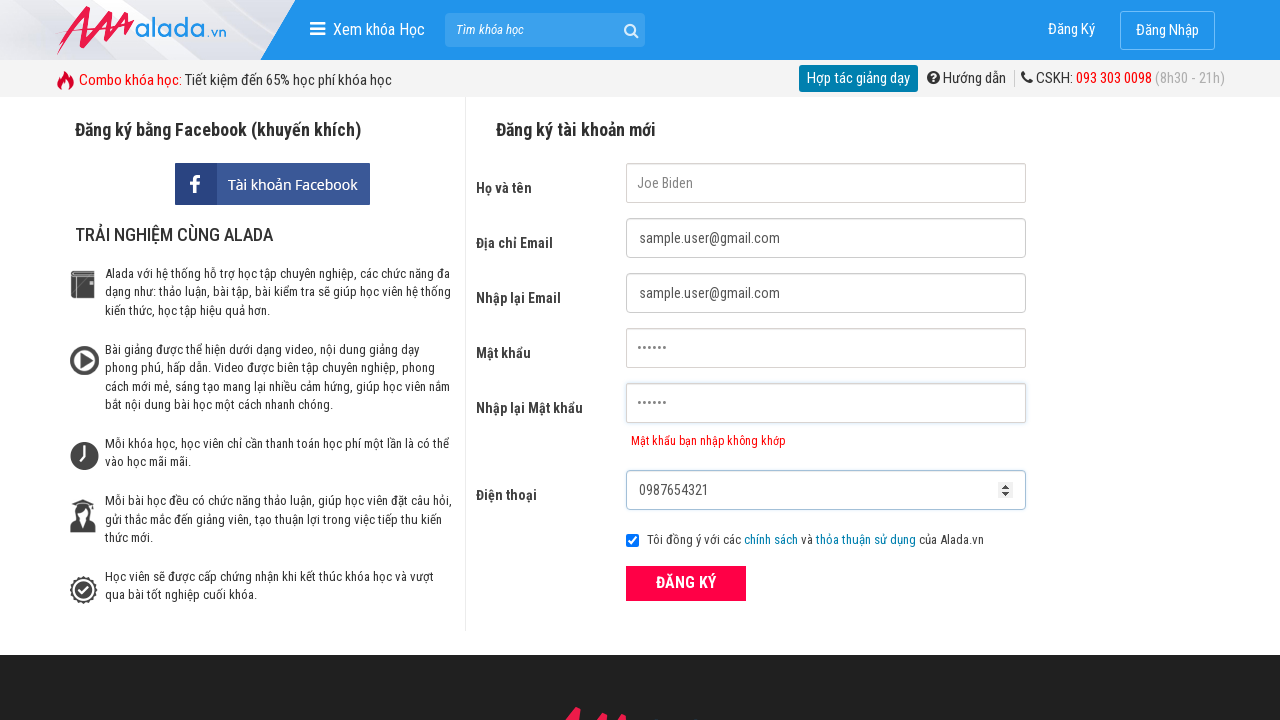

Clicked ĐĂNG KÝ (register) button to submit form at (686, 583) on xpath=//button[text()='ĐĂNG KÝ' and @type='submit']
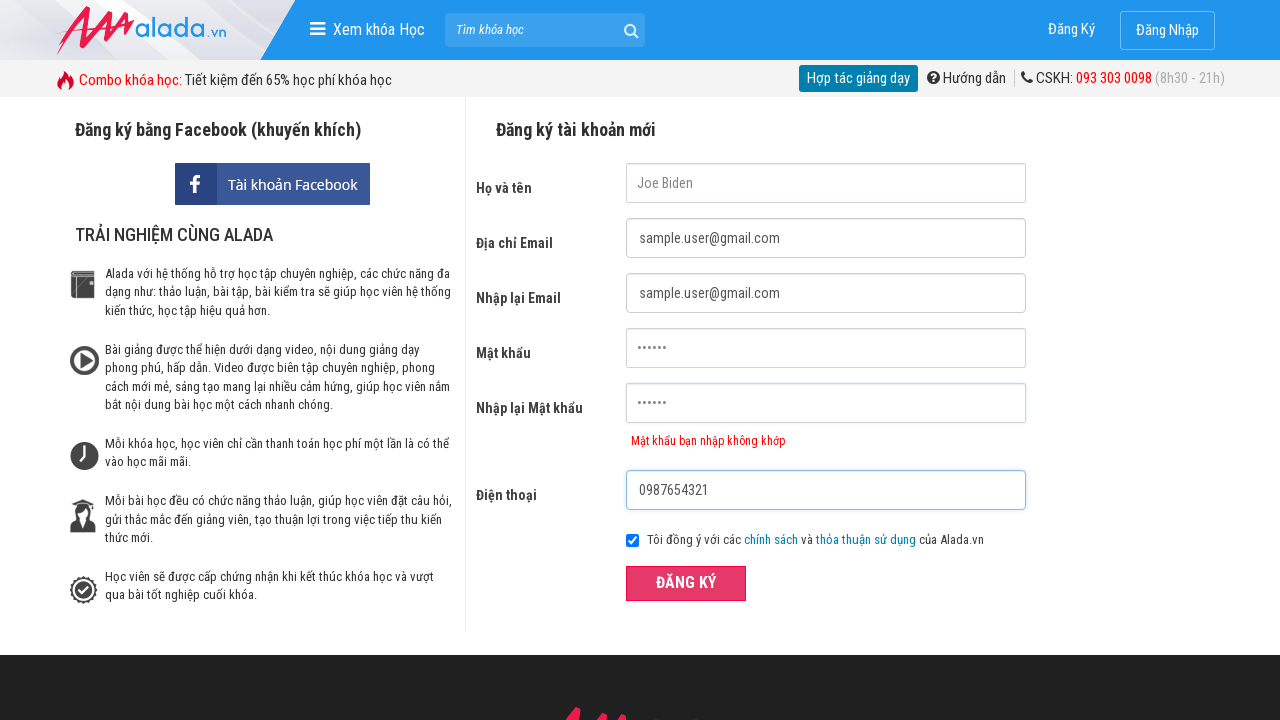

Confirm password error message appeared validating mismatched passwords
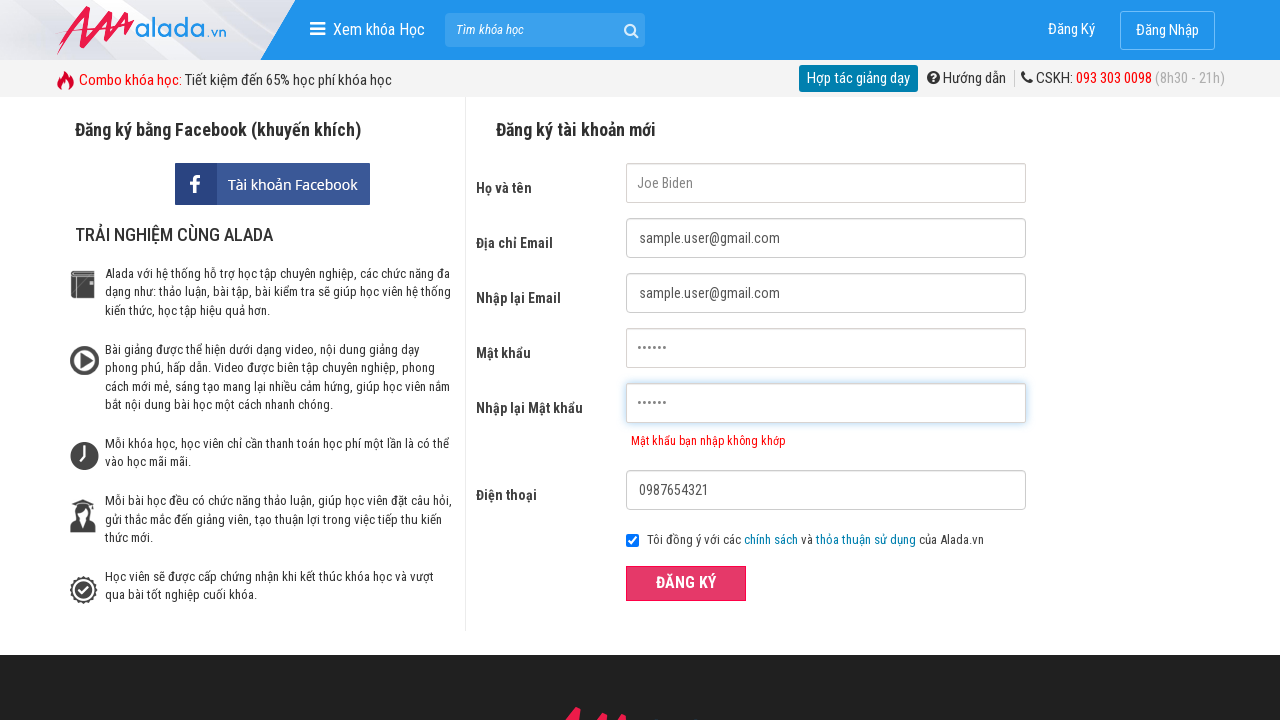

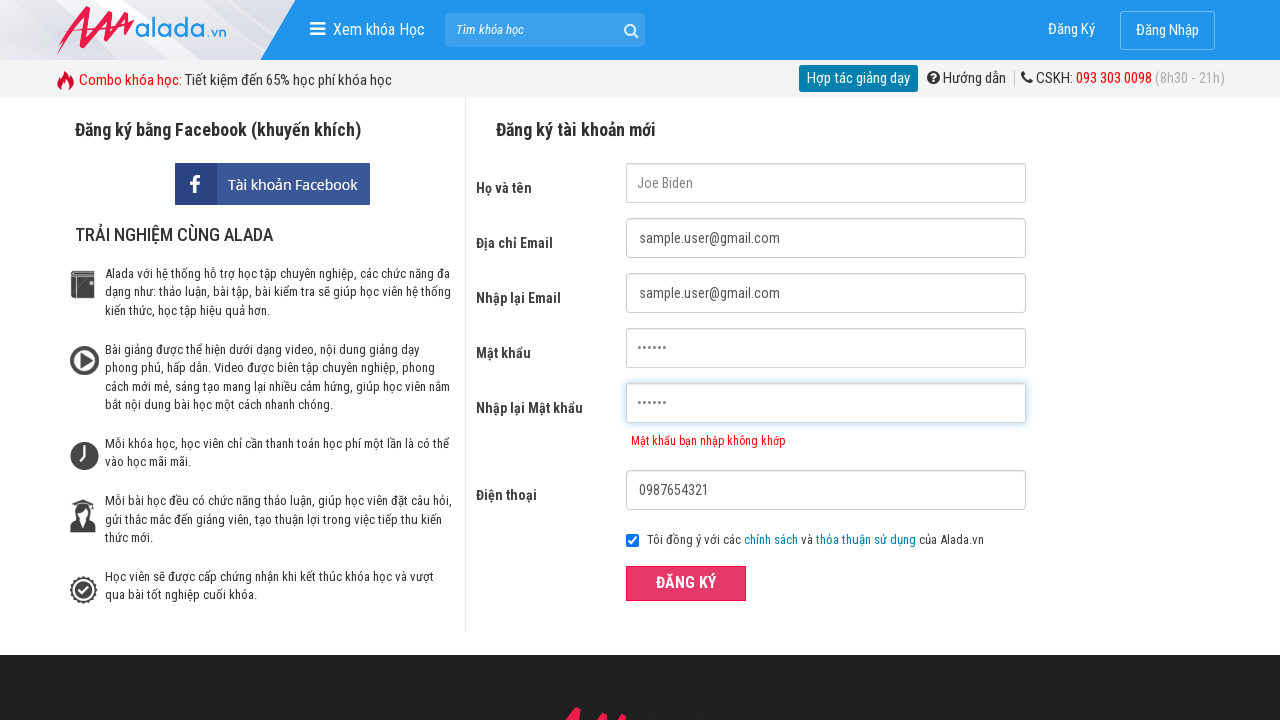